Tests text input functionality by entering text into an input field and clicking a button that updates its label based on the input value

Starting URL: http://uitestingplayground.com/textinput

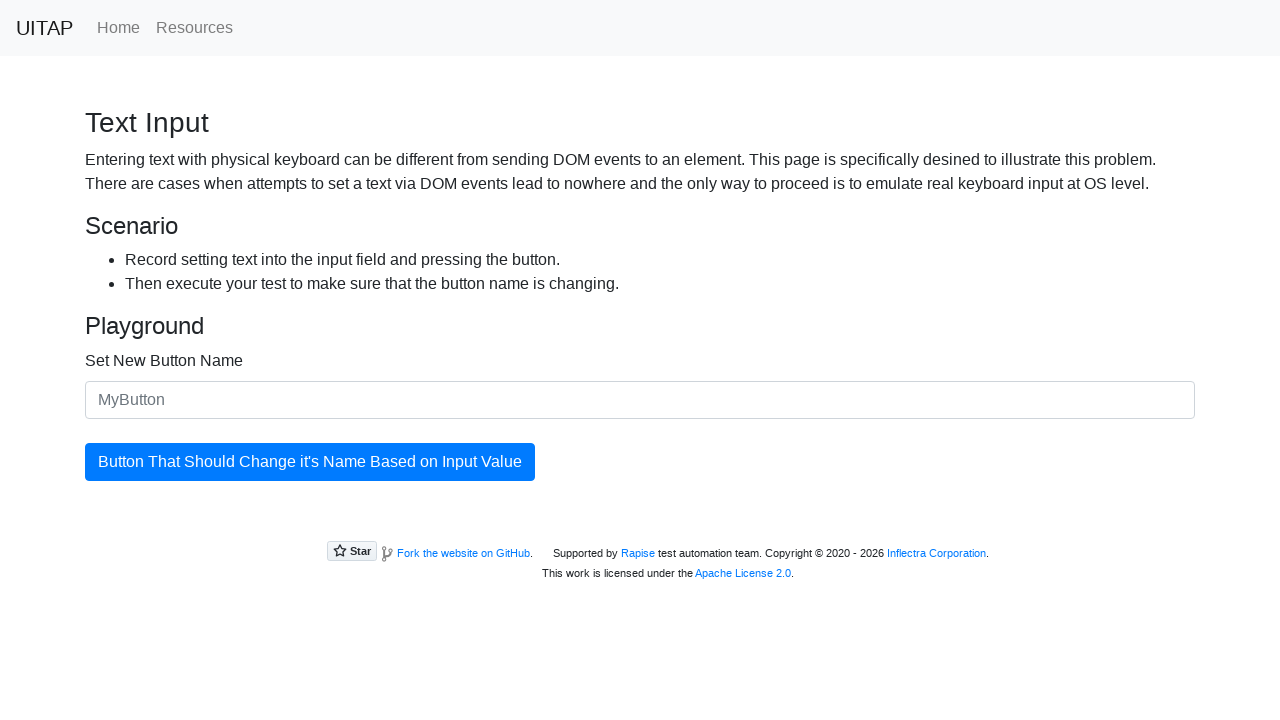

Filled text input field with 'SkyPro' on input#newButtonName
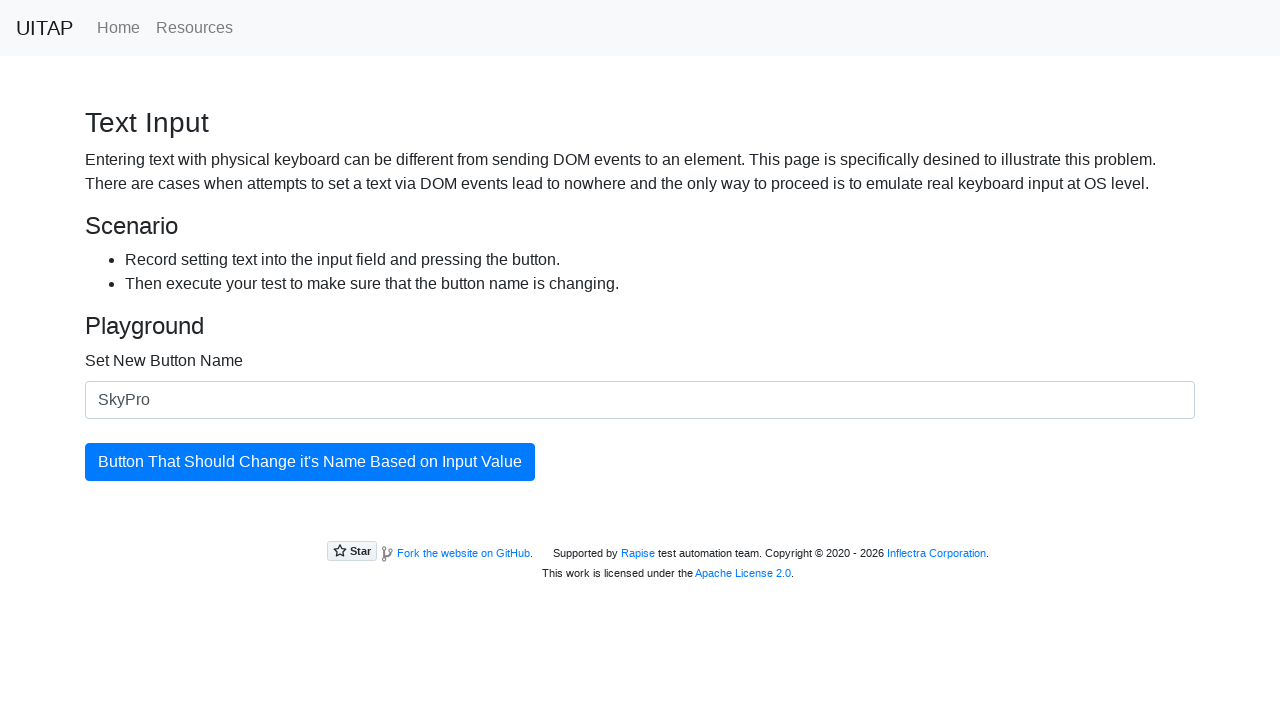

Clicked the button to update its label at (310, 462) on button#updatingButton
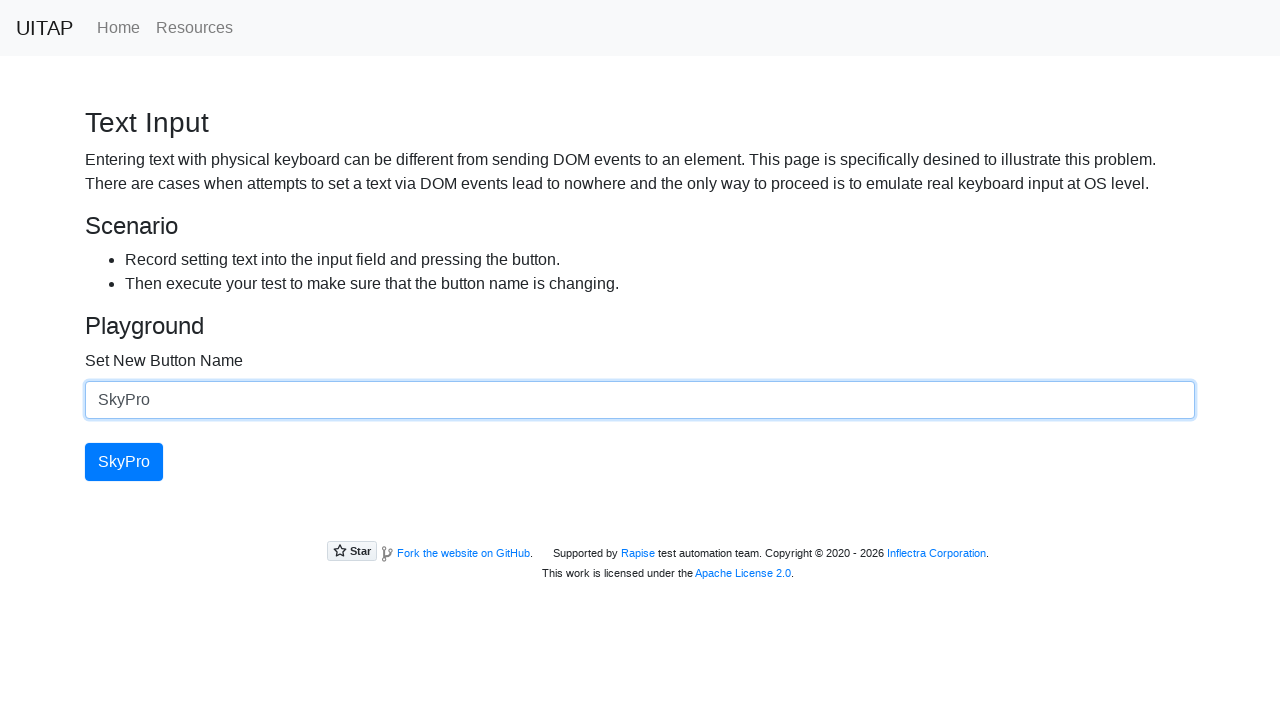

Verified button label has been updated to 'SkyPro'
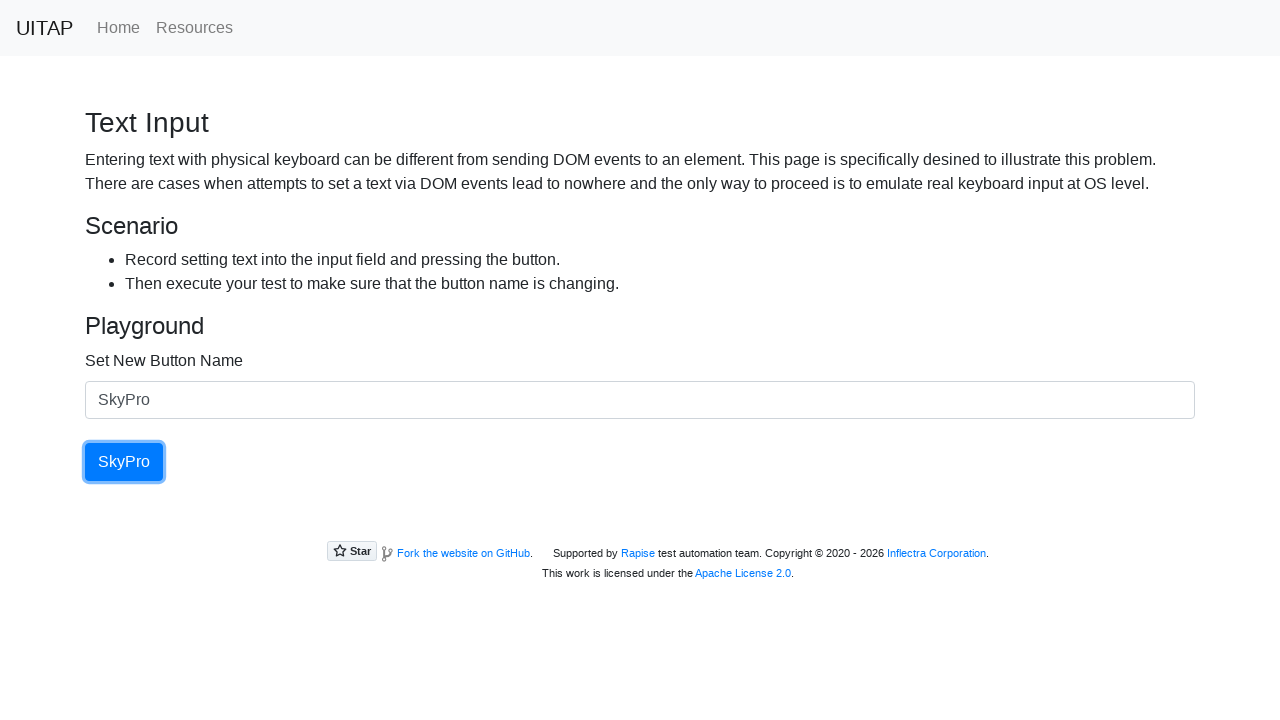

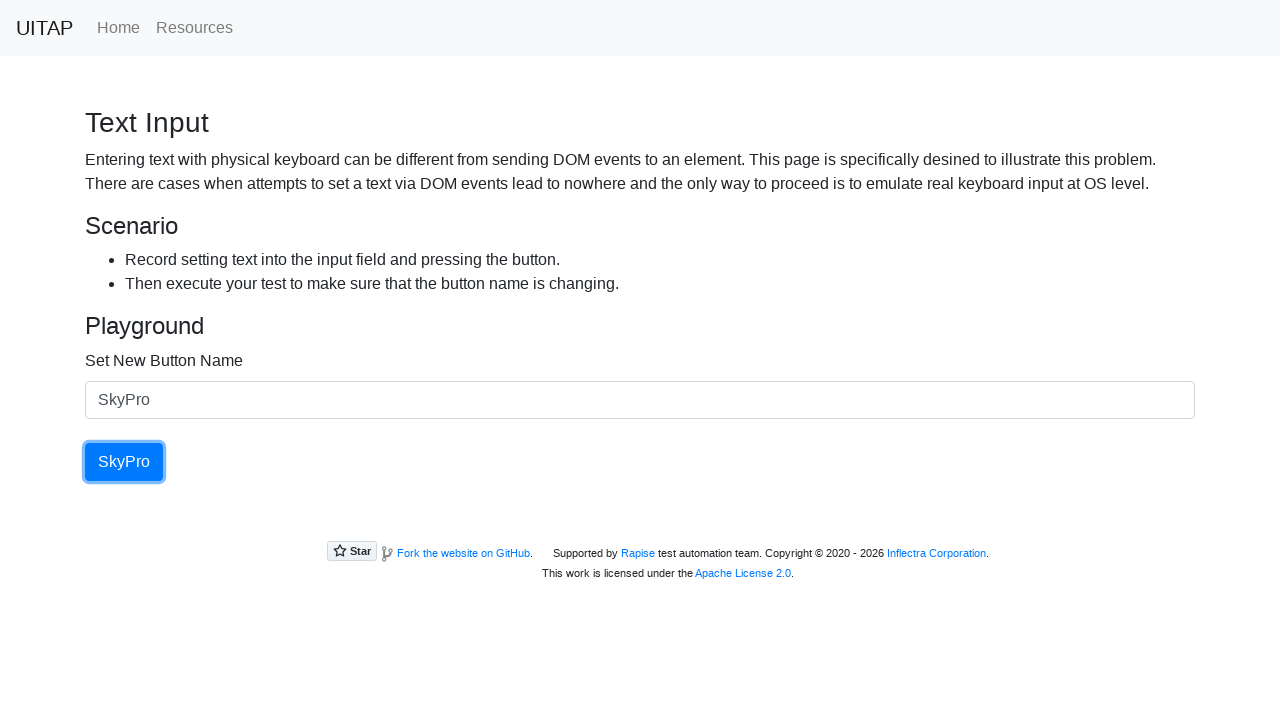